Navigates to a page with loading images and waits for an image element to become visible

Starting URL: https://bonigarcia.dev/selenium-webdriver-java/loading-images.html

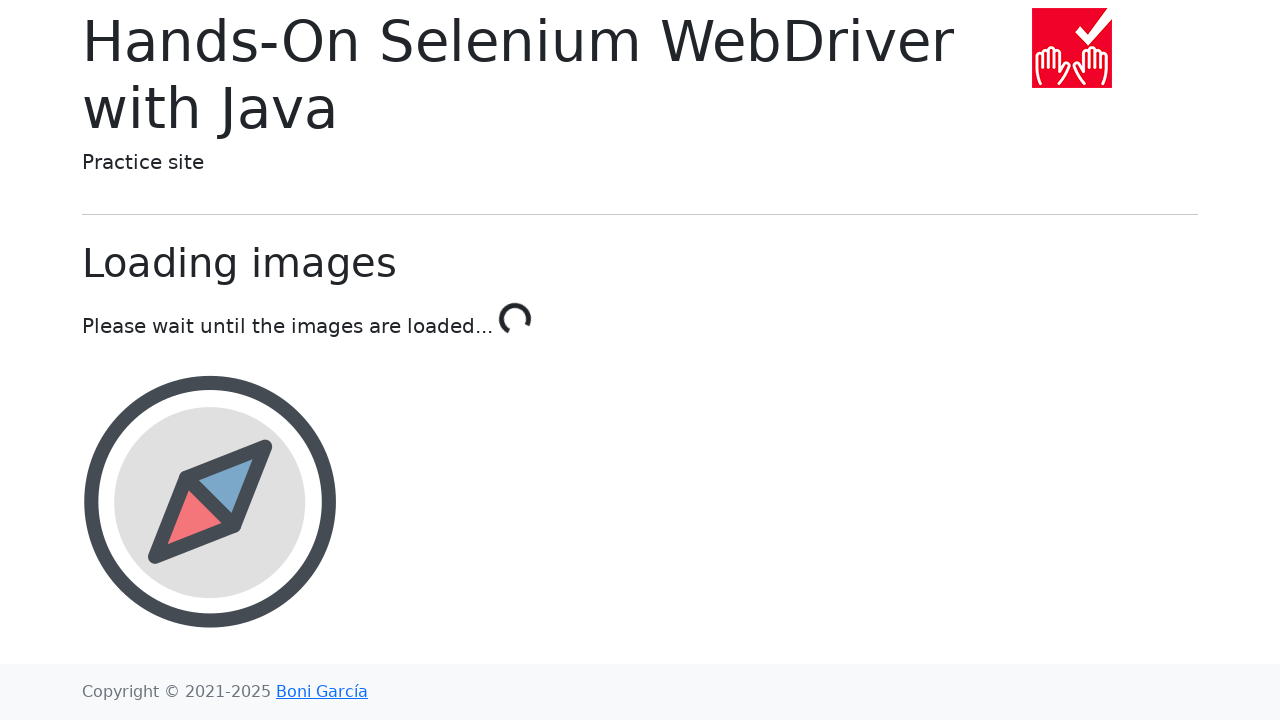

Navigated to loading images page
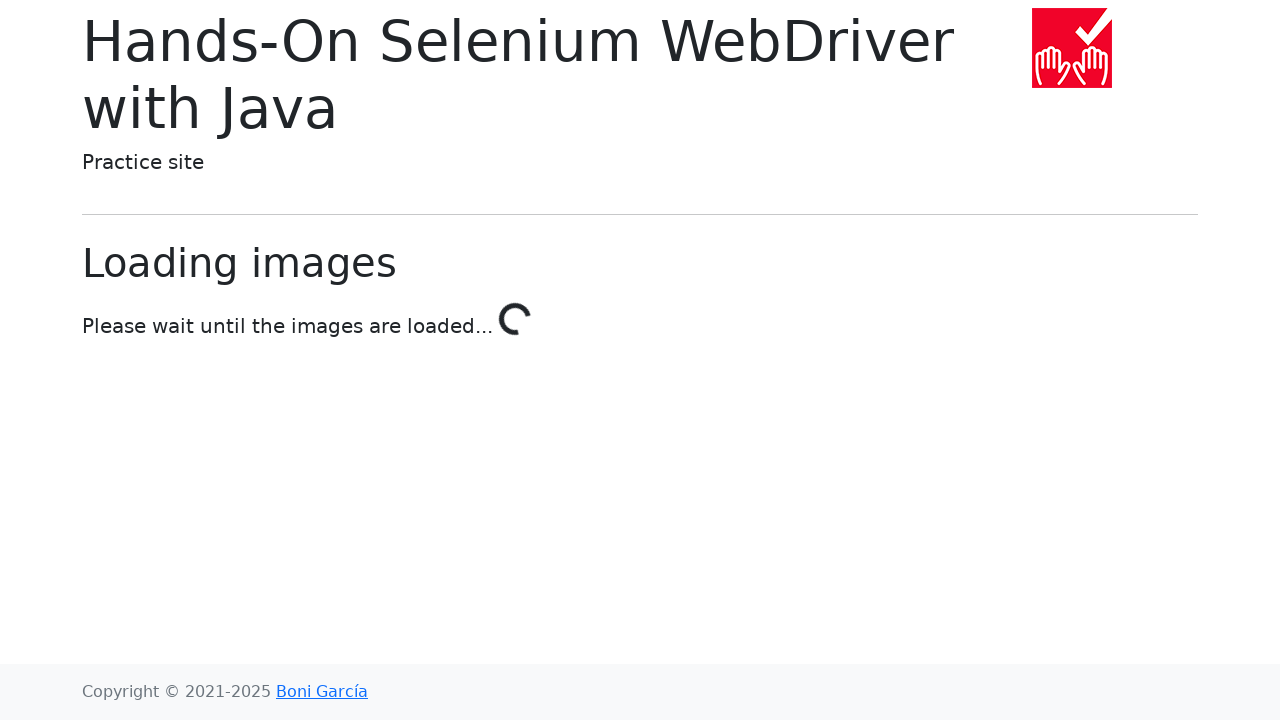

Award image element became visible
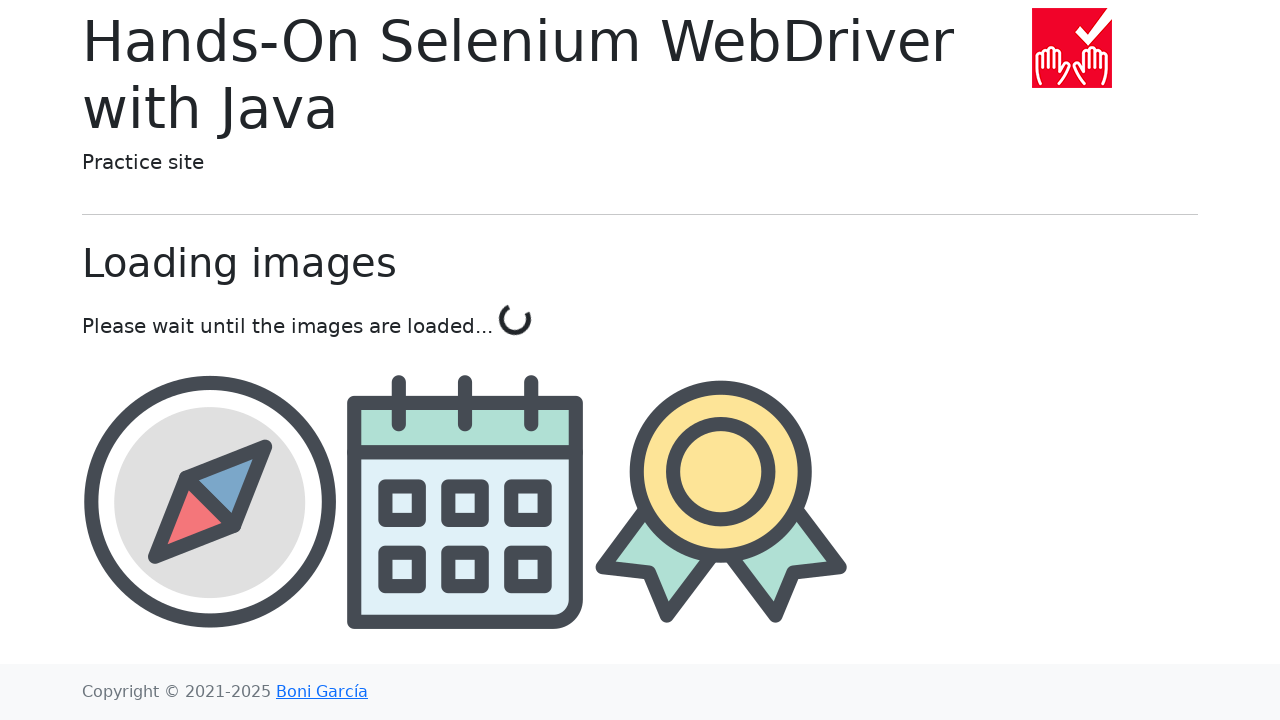

Retrieved src attribute from award image: img/award.png
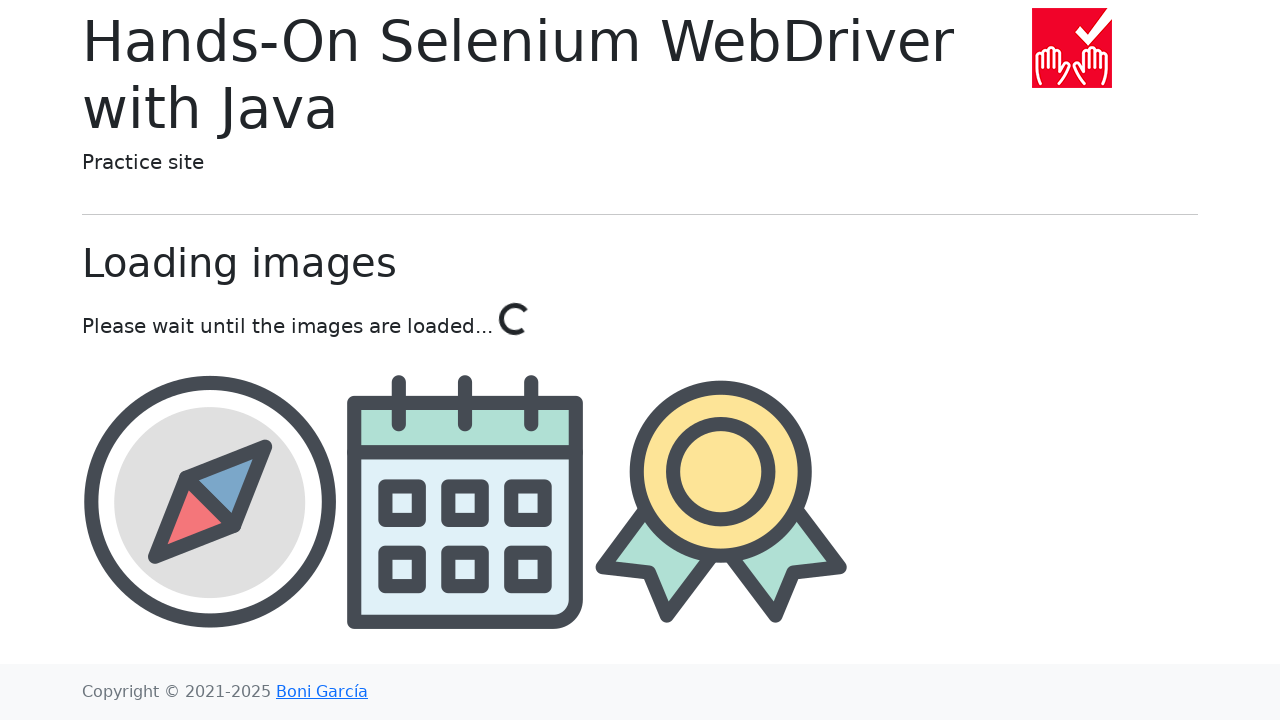

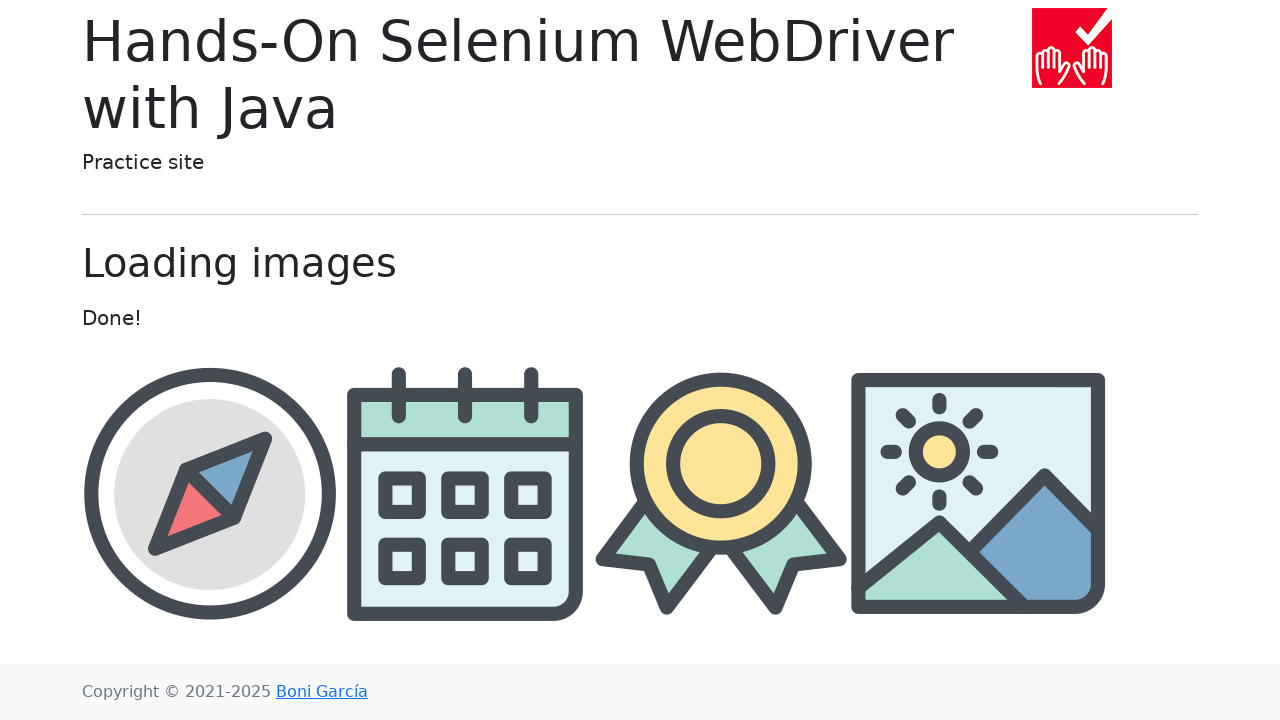